Waits for a price to drop to $100, then solves a mathematical problem by calculating a function and submitting the answer

Starting URL: http://suninjuly.github.io/explicit_wait2.html

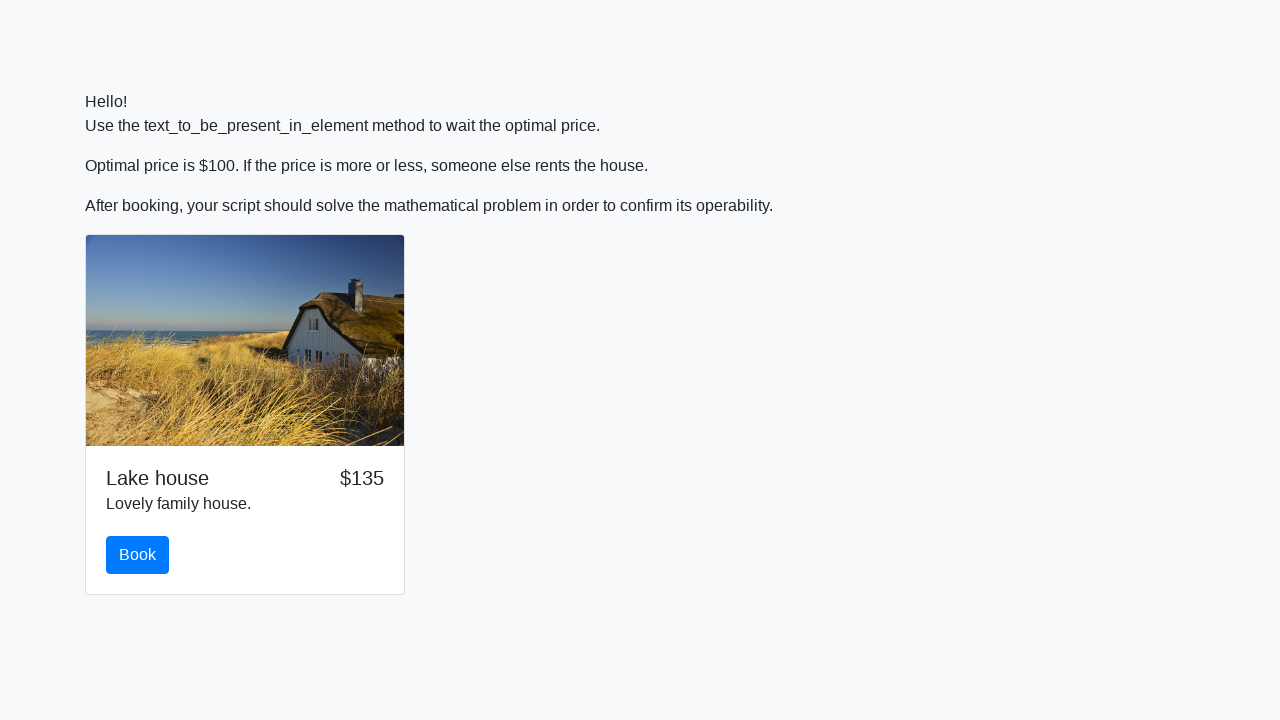

Waited for price to drop to $100
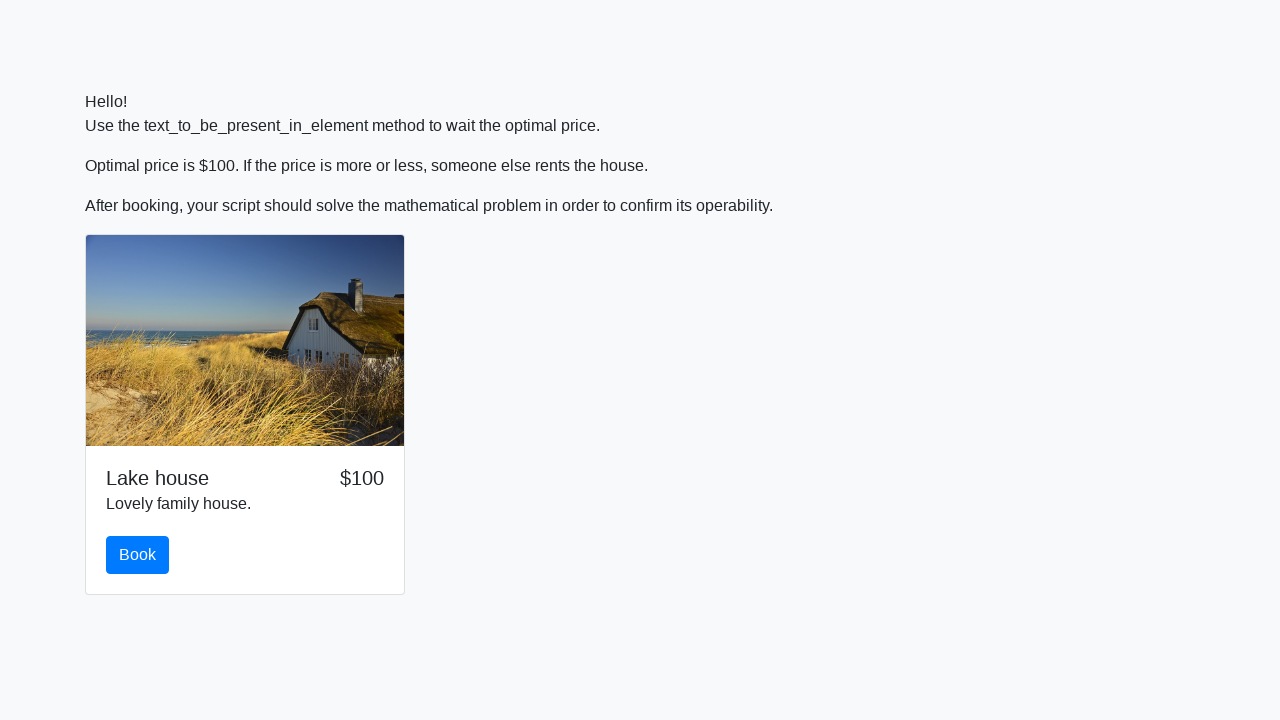

Clicked the book button at (138, 555) on button.btn
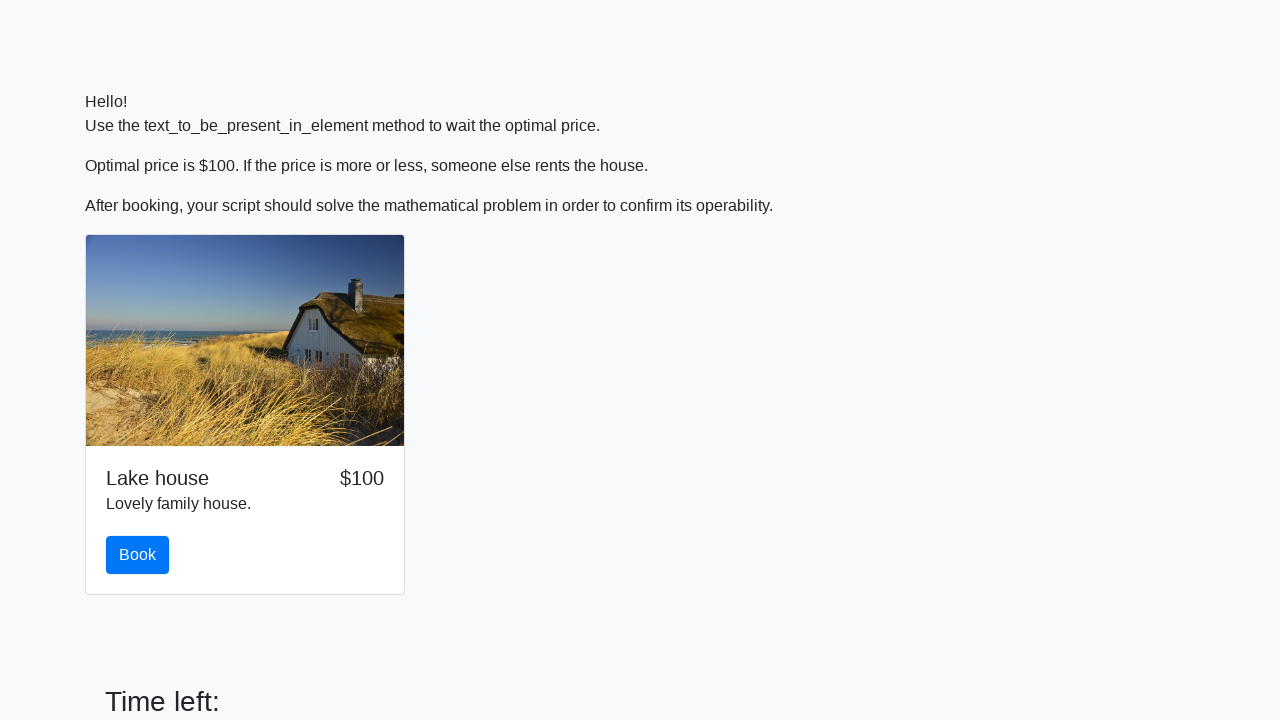

Retrieved x value from input field: 28
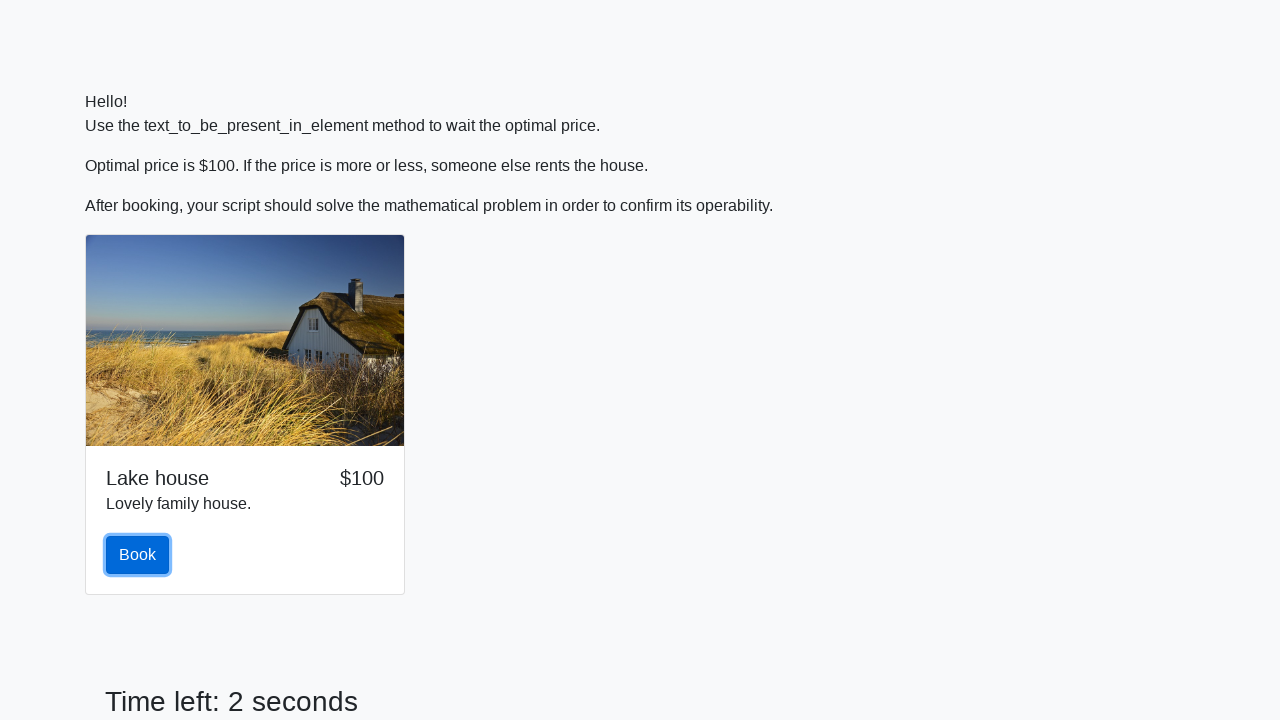

Calculated answer using mathematical function: 1.178922486622755
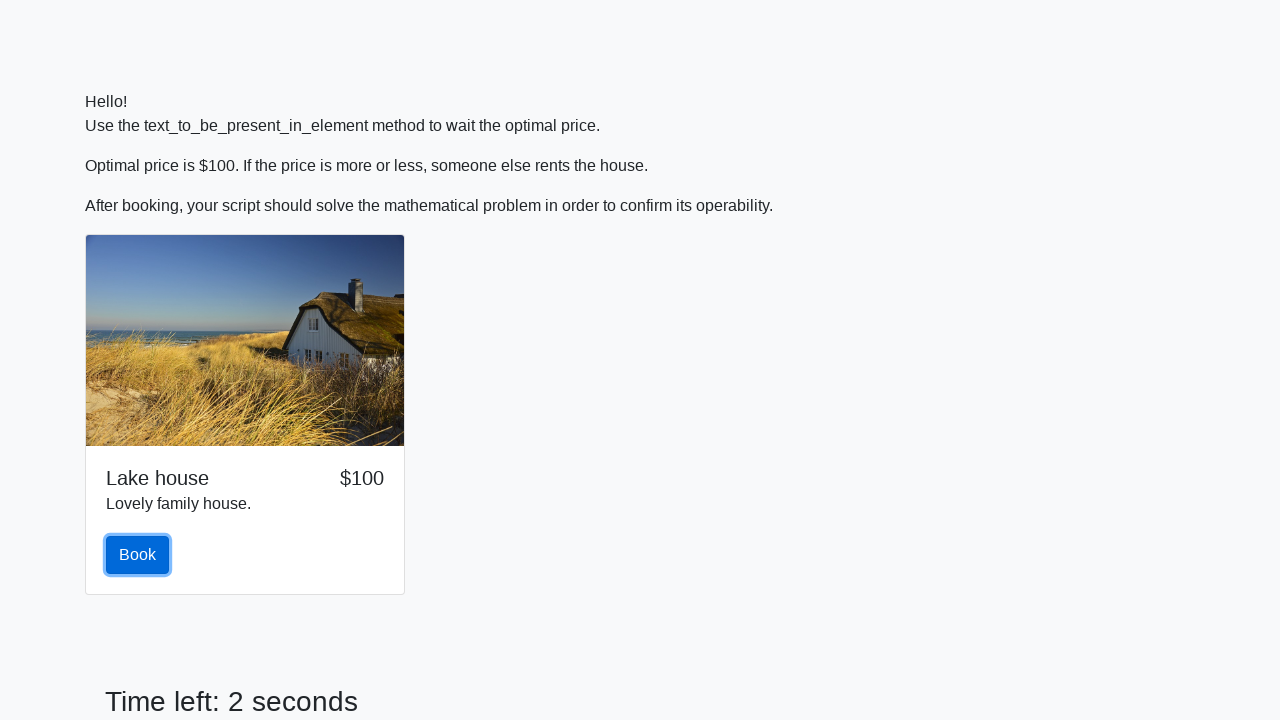

Filled answer field with calculated value: 1.178922486622755 on #answer
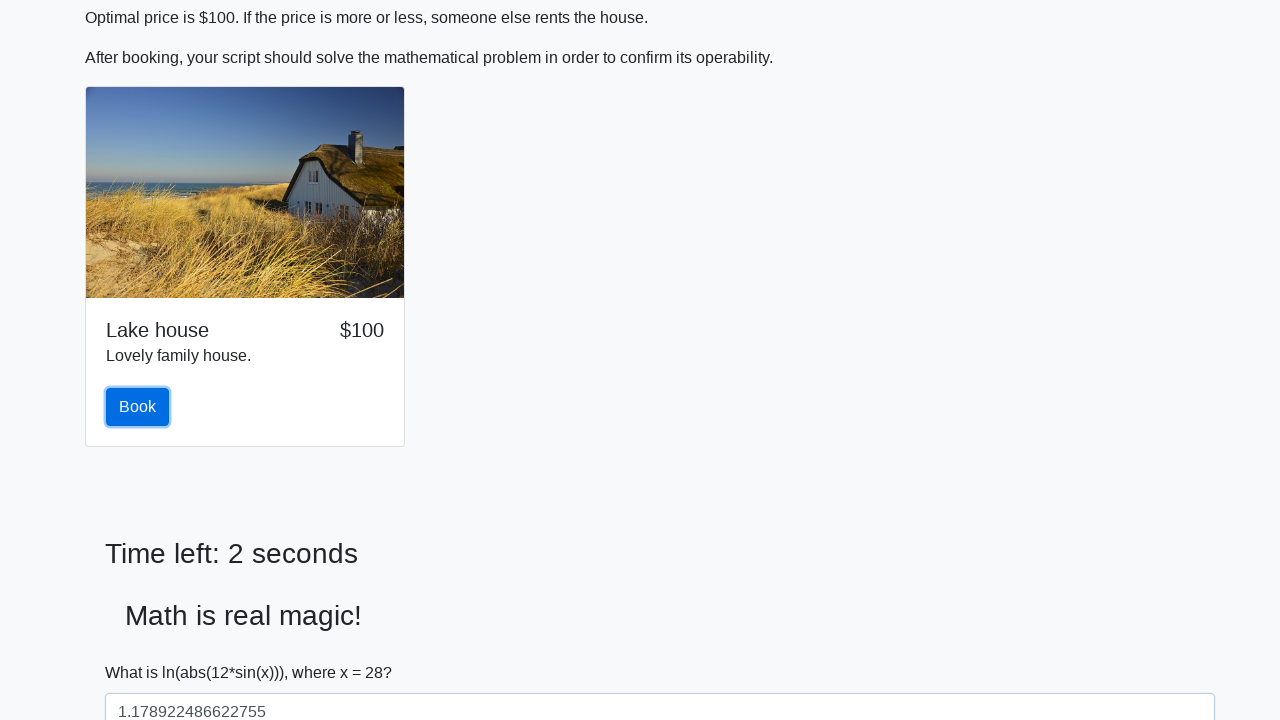

Clicked solve button to submit the answer at (143, 651) on #solve
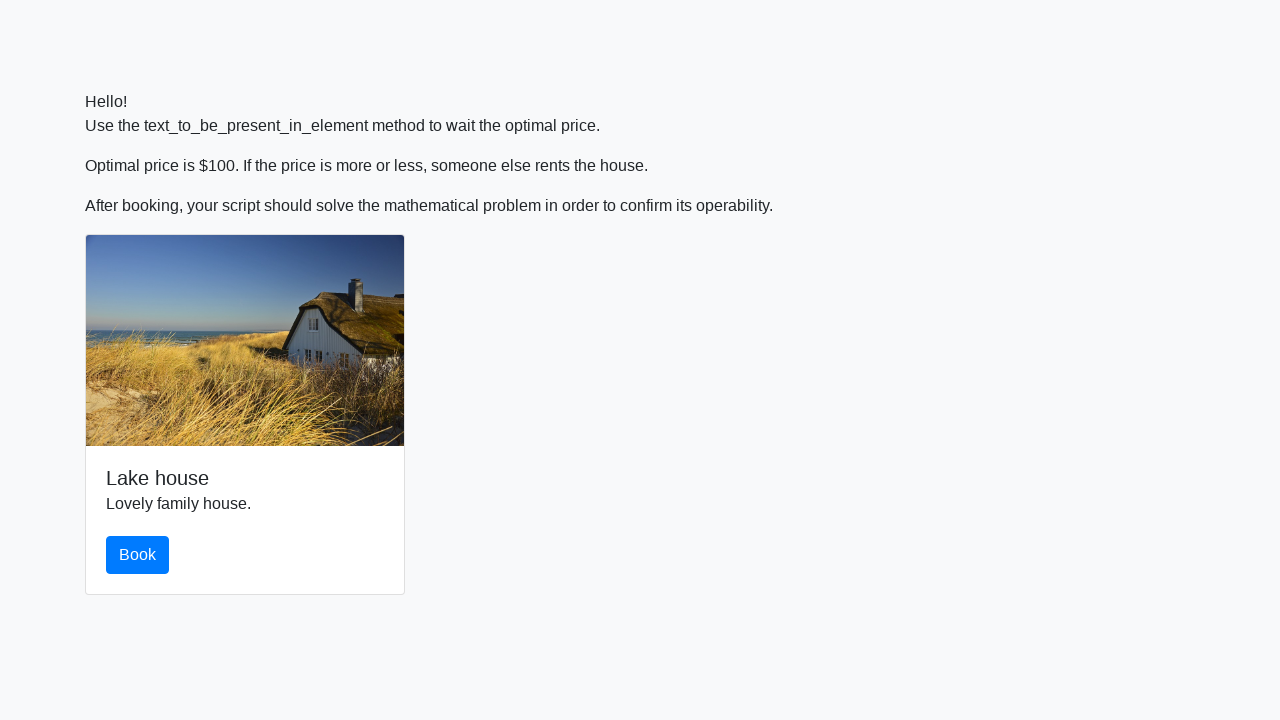

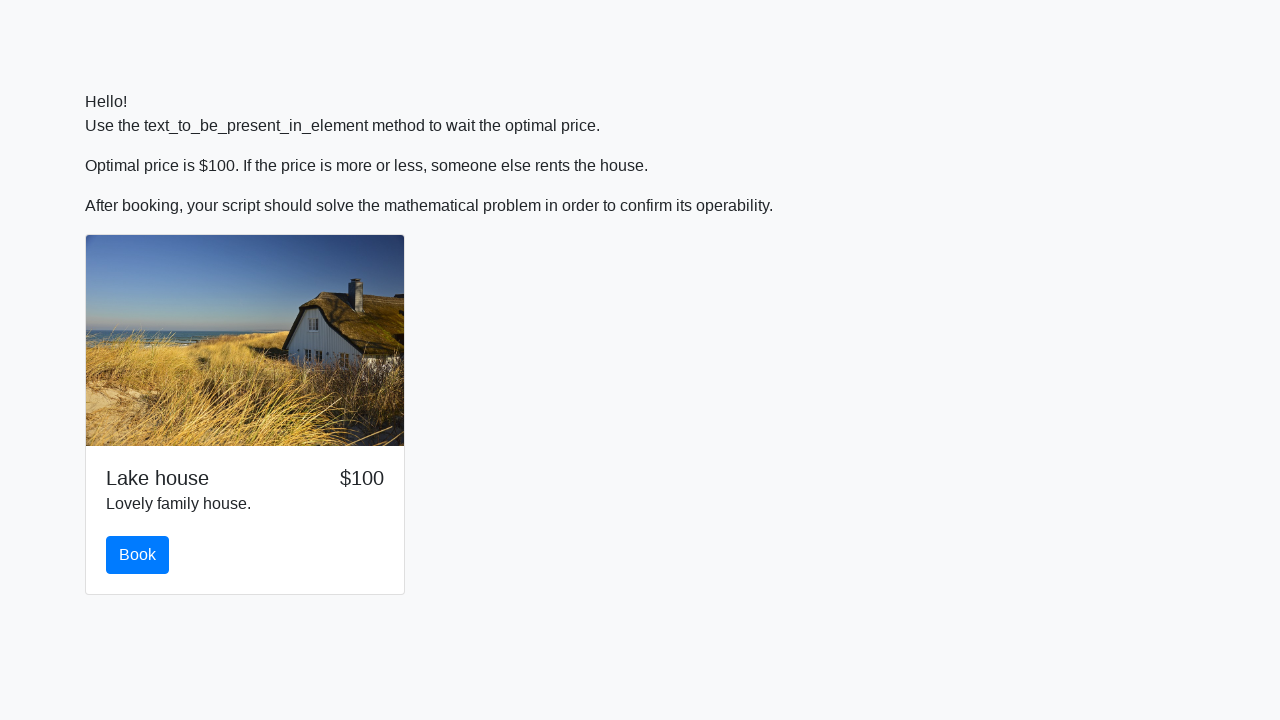